Tests iframe switching and drag-and-drop functionality by dragging an element onto a droppable target

Starting URL: https://jqueryui.com/droppable/

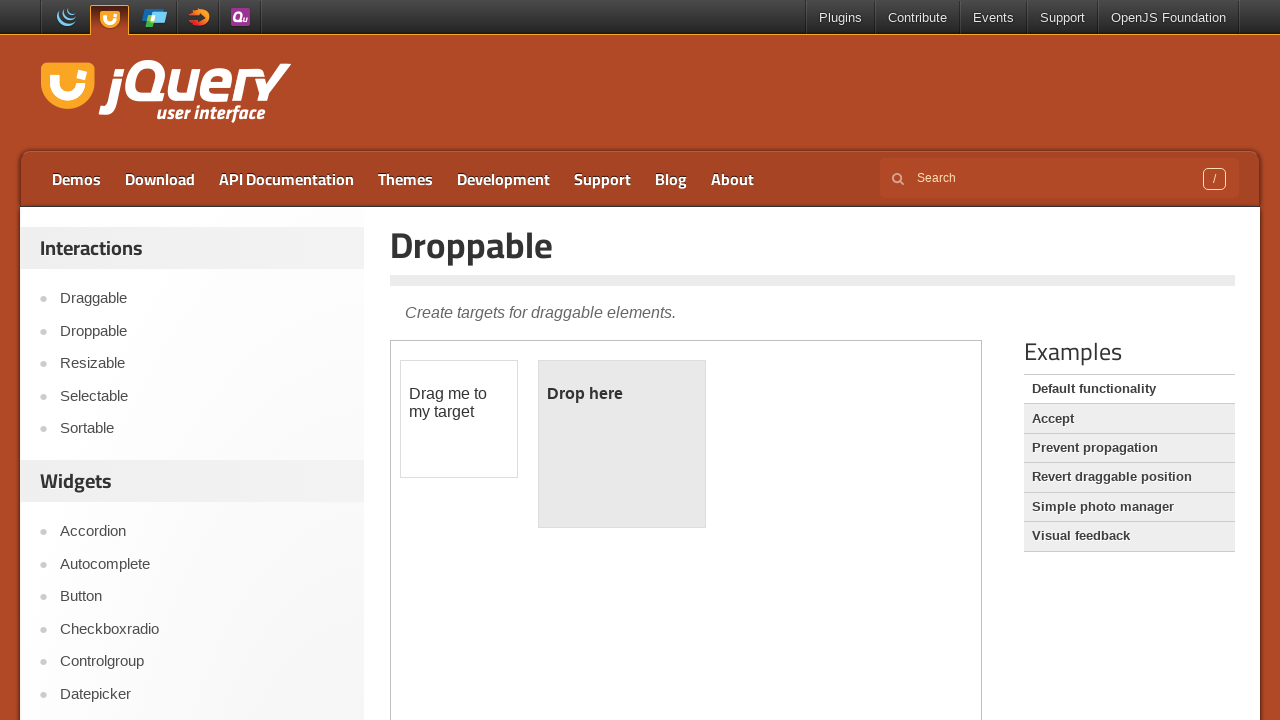

Located the demo iframe
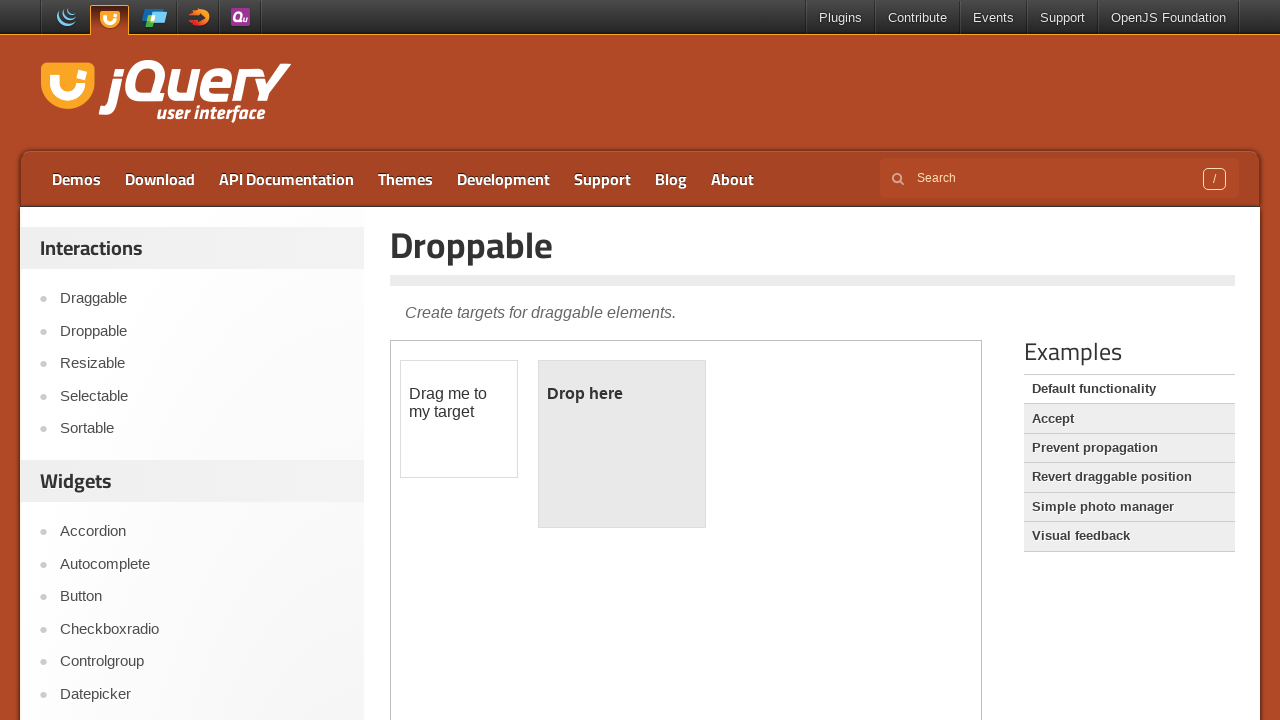

Dragged draggable element onto droppable target at (622, 444)
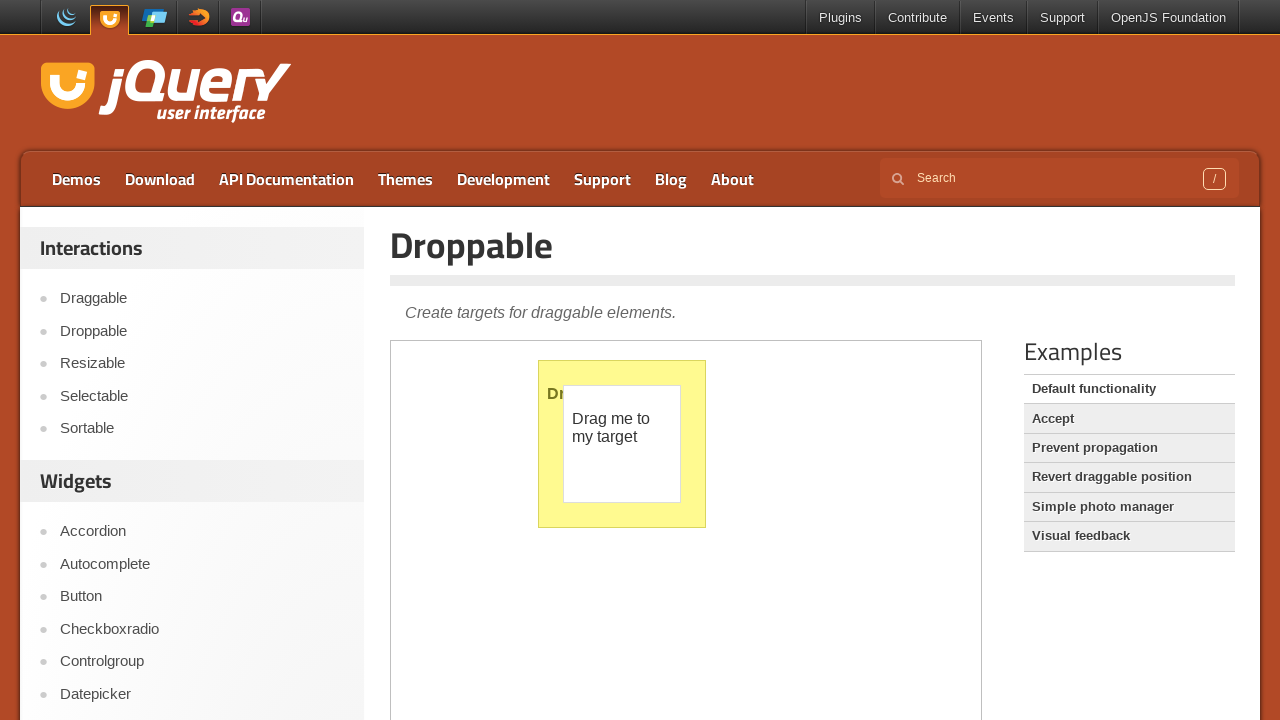

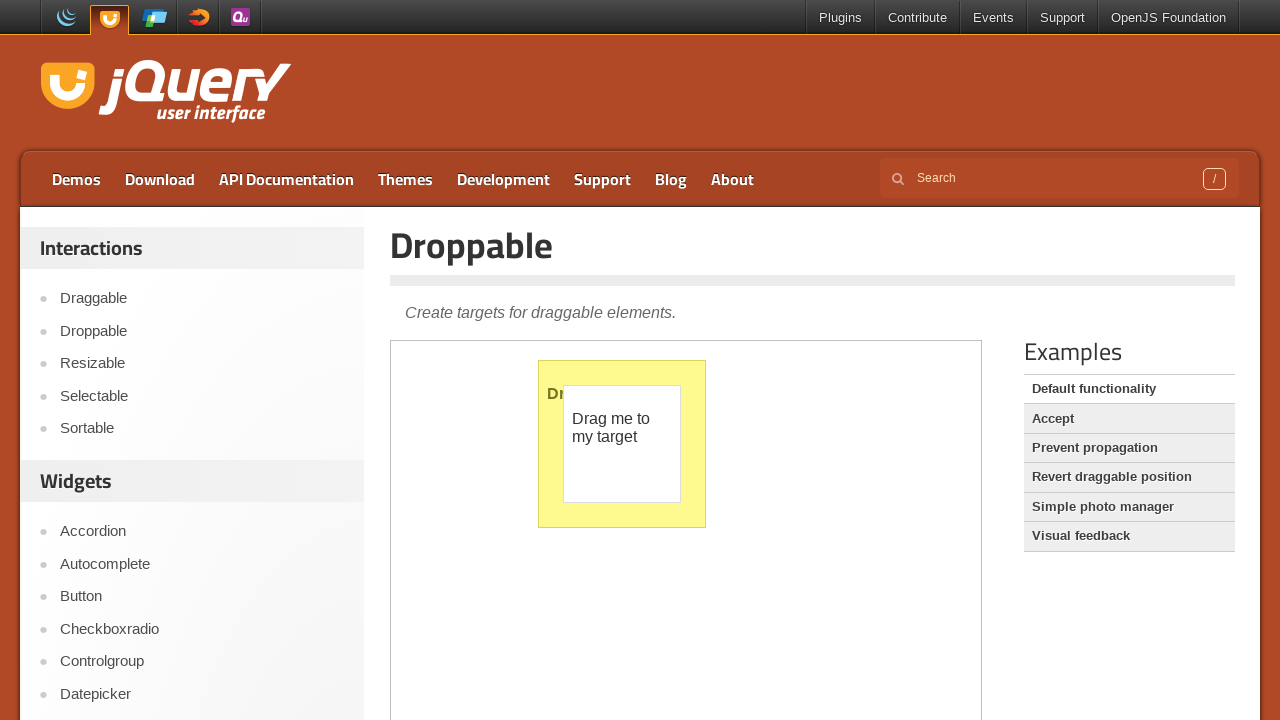